Verifies that none of the elements with class "test" contain the number 190

Starting URL: https://kristinek.github.io/site/examples/locators

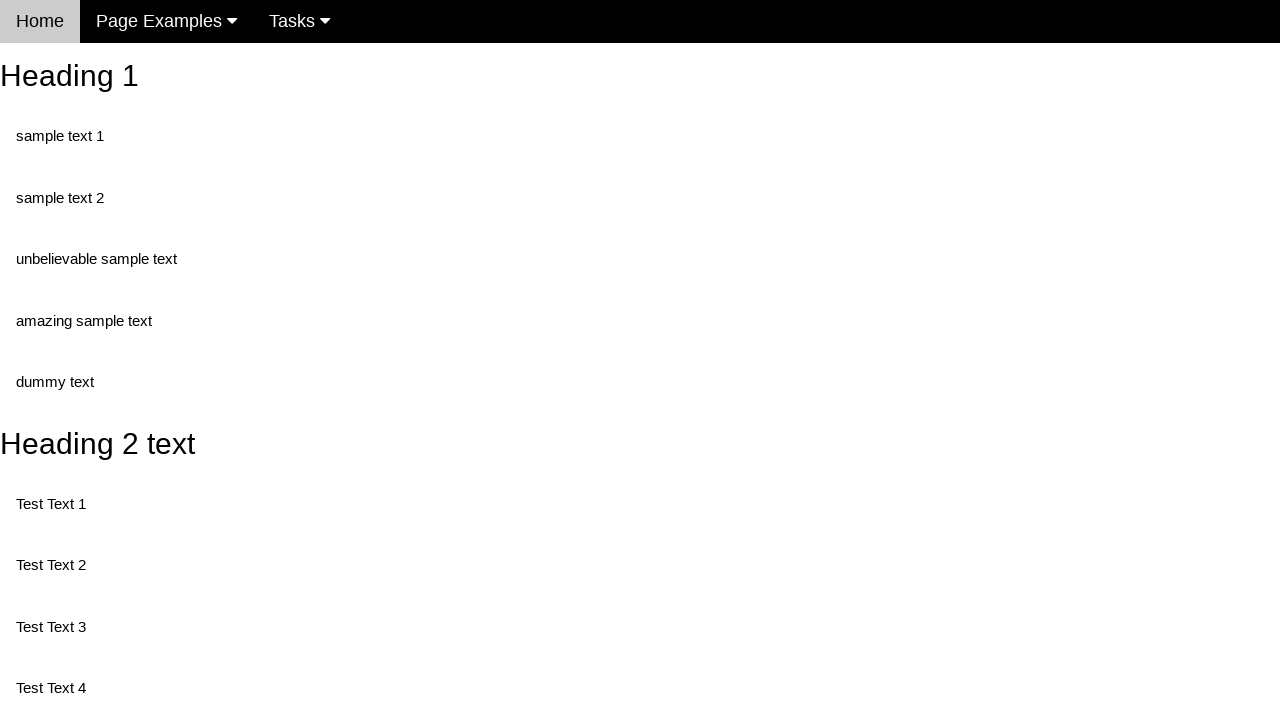

Navigated to test page
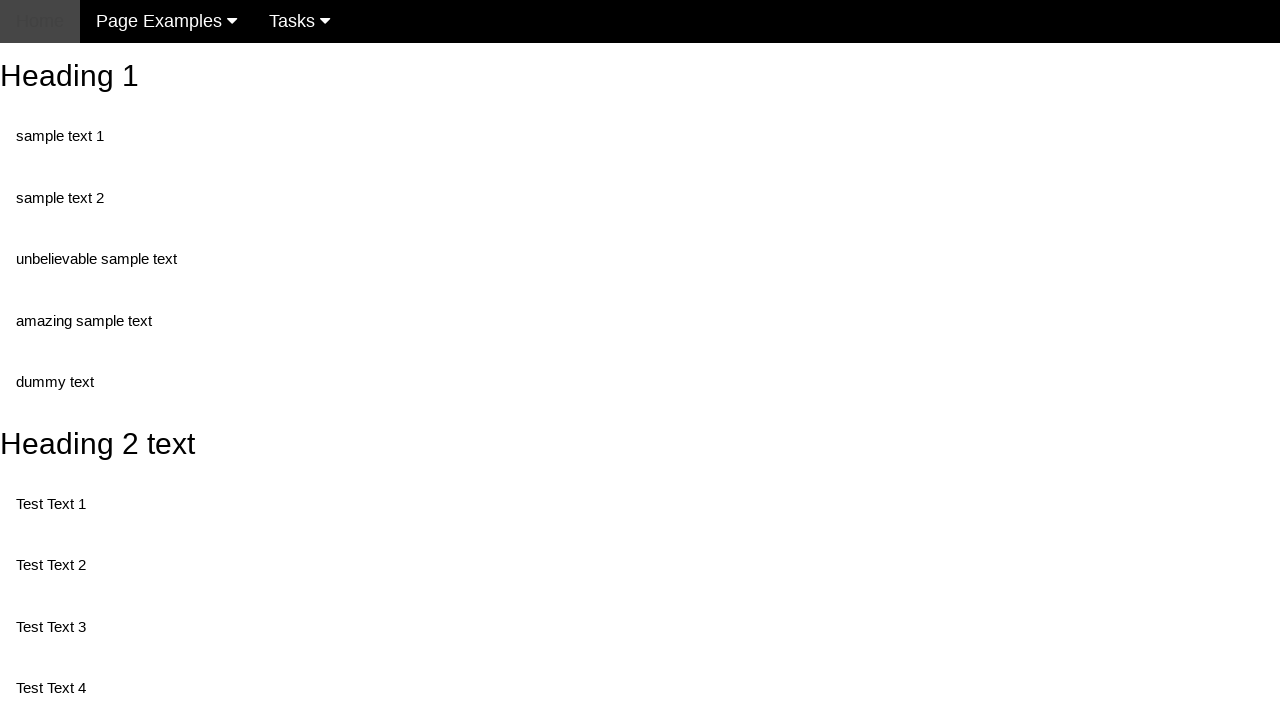

Elements with class 'test' are now present
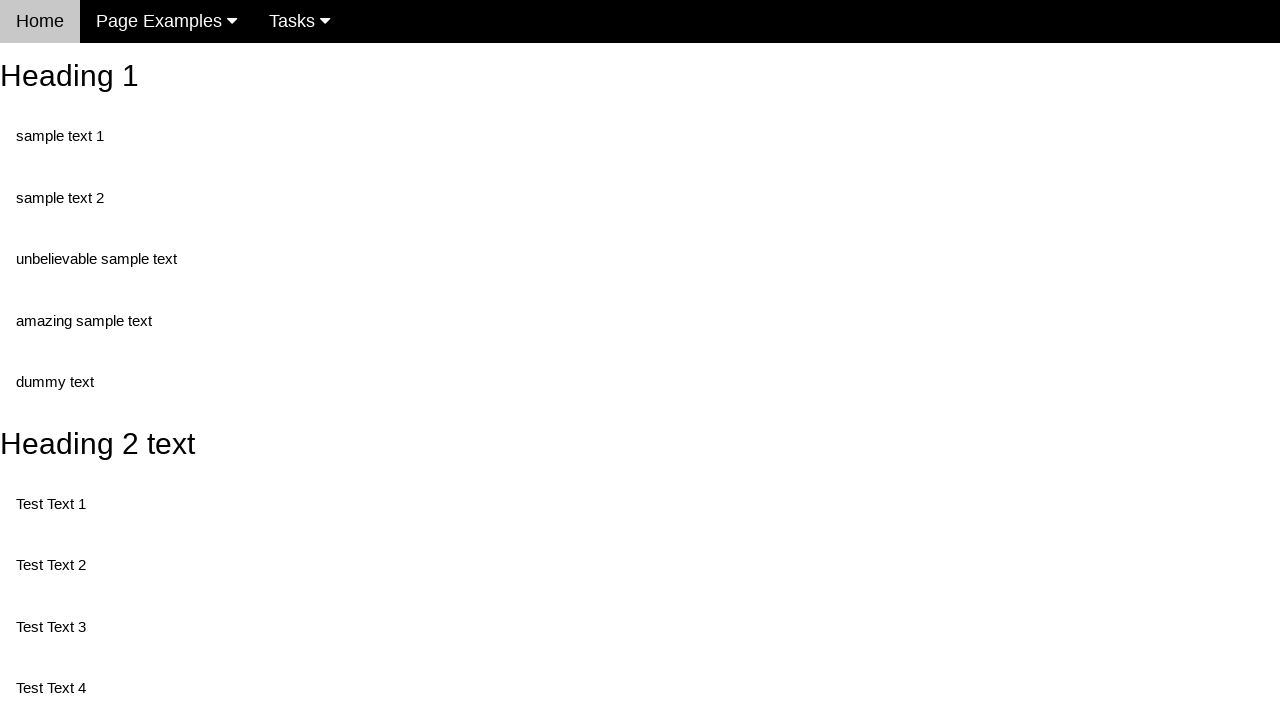

Retrieved all elements with class 'test'
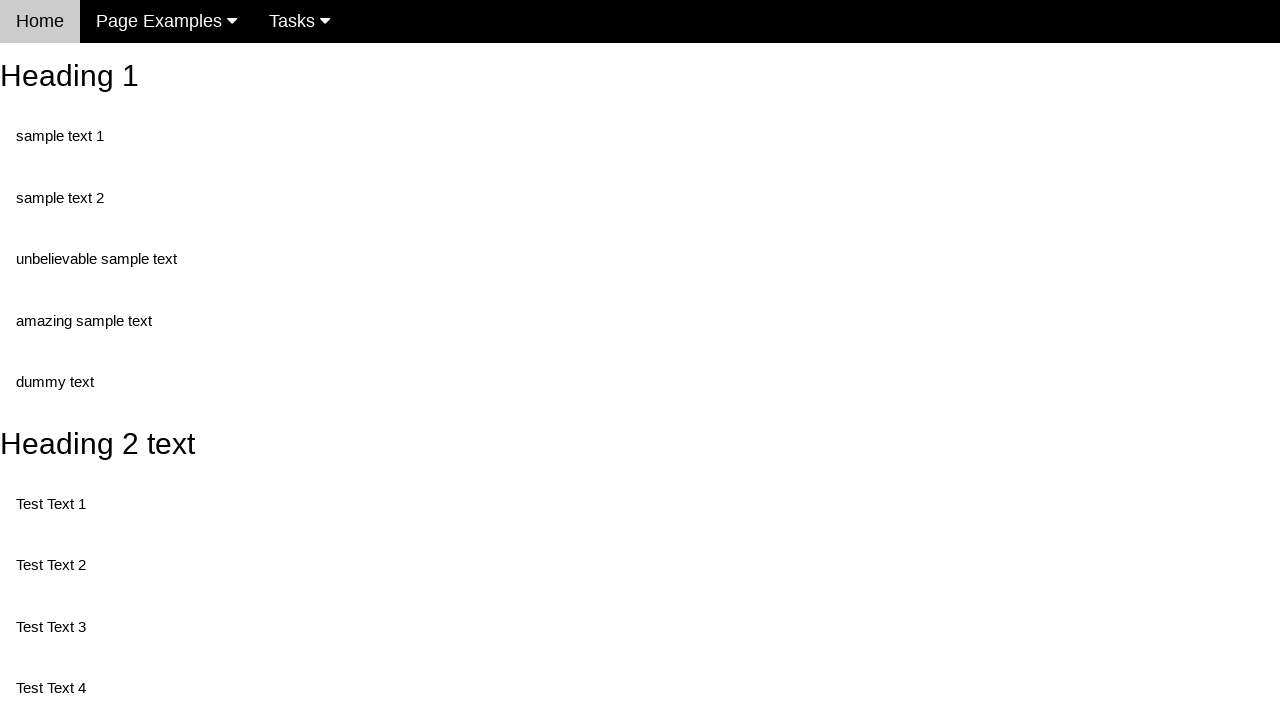

Checked element text content: 'Test Text 1'
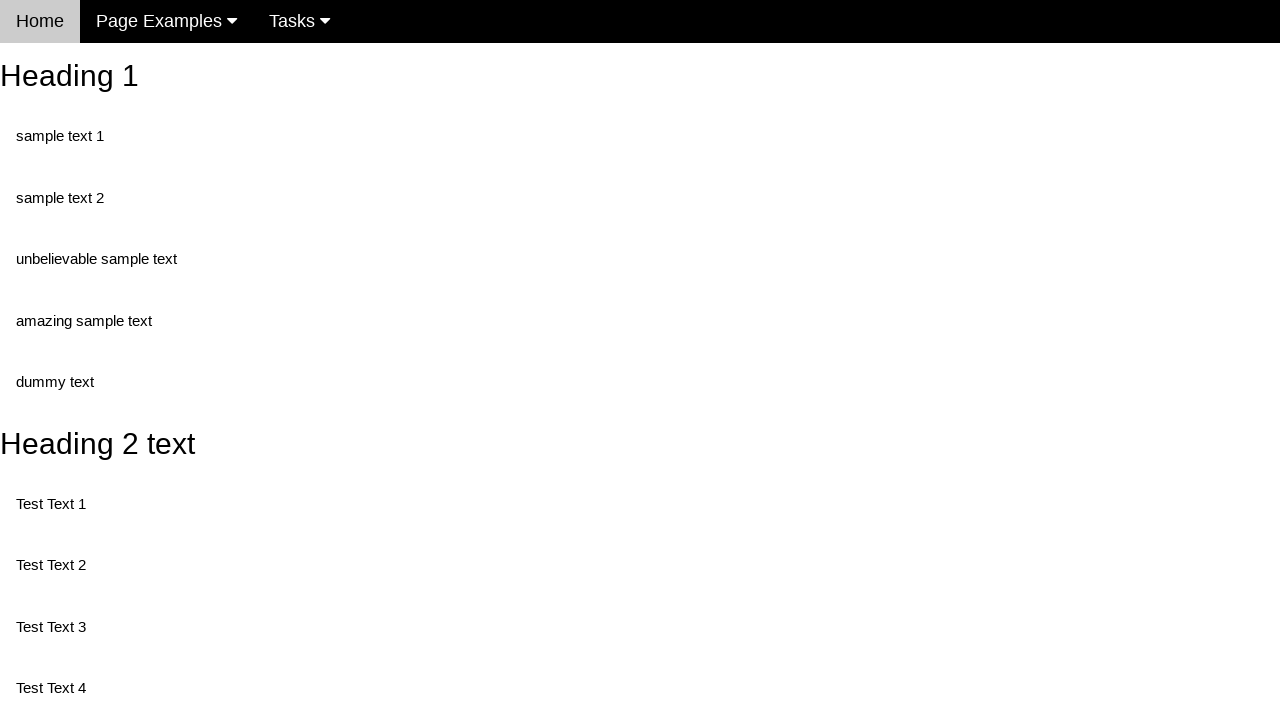

Verified element does not contain '190'
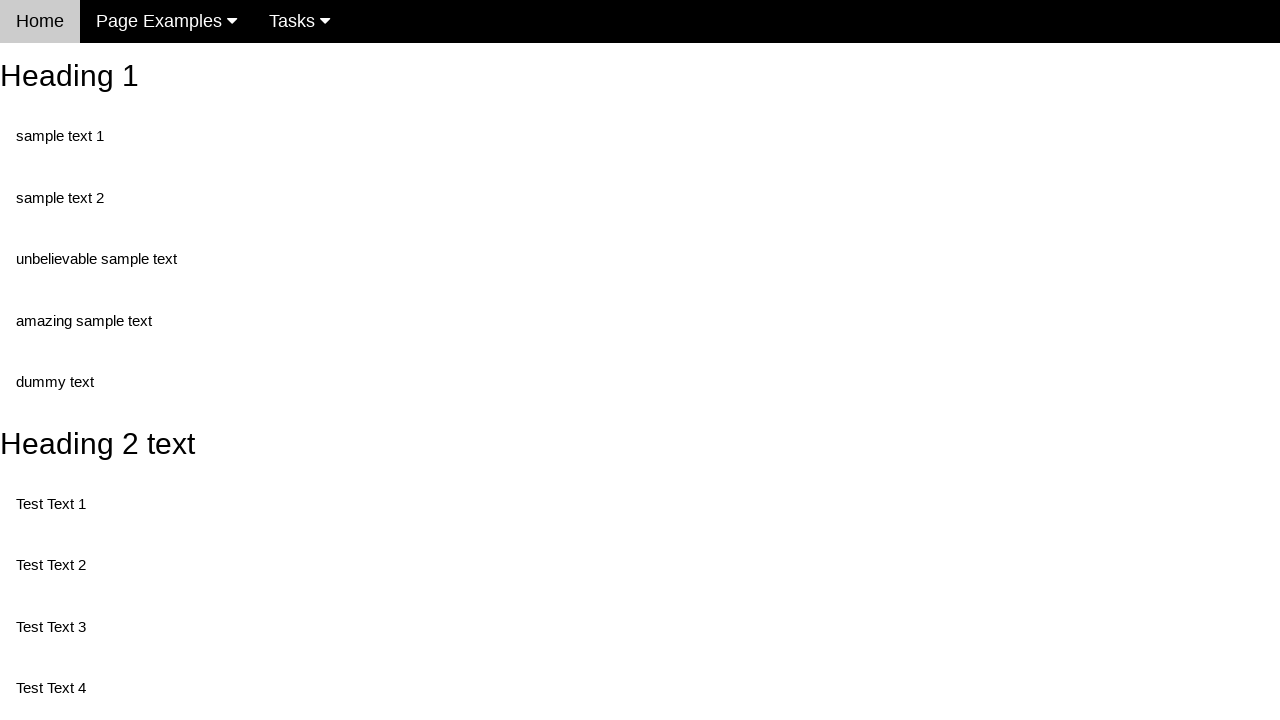

Checked element text content: 'Test Text 3'
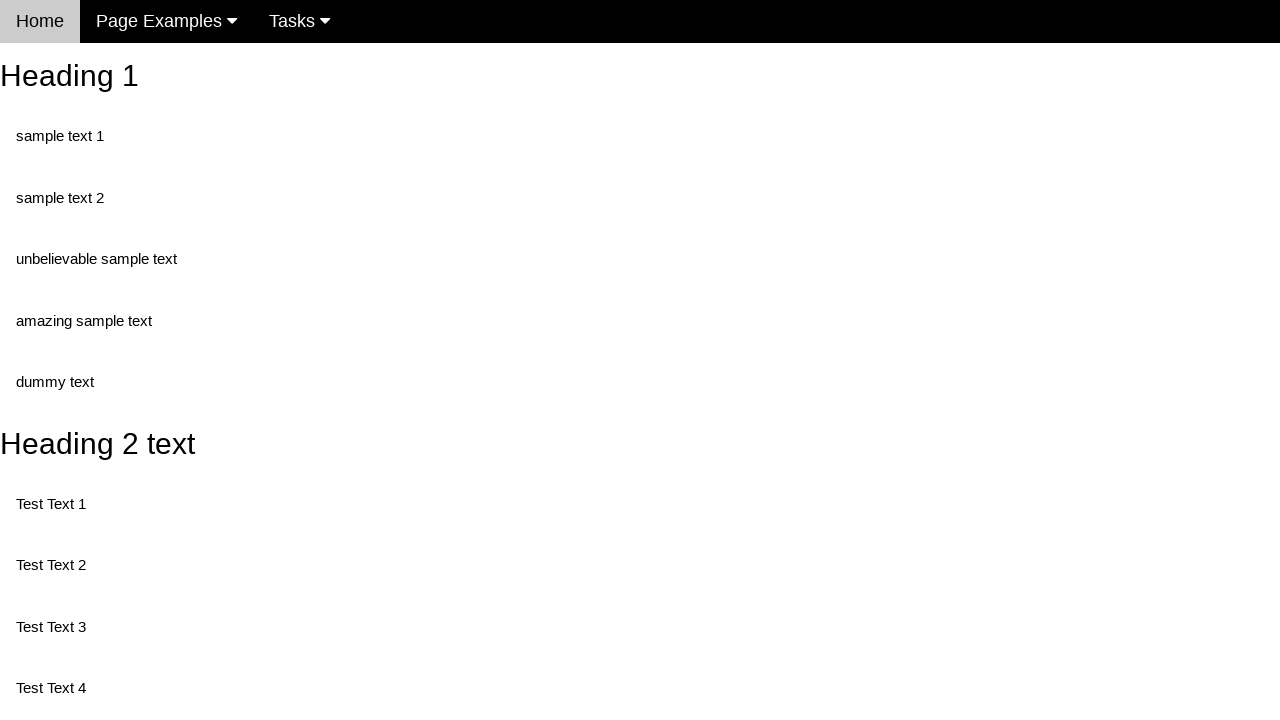

Verified element does not contain '190'
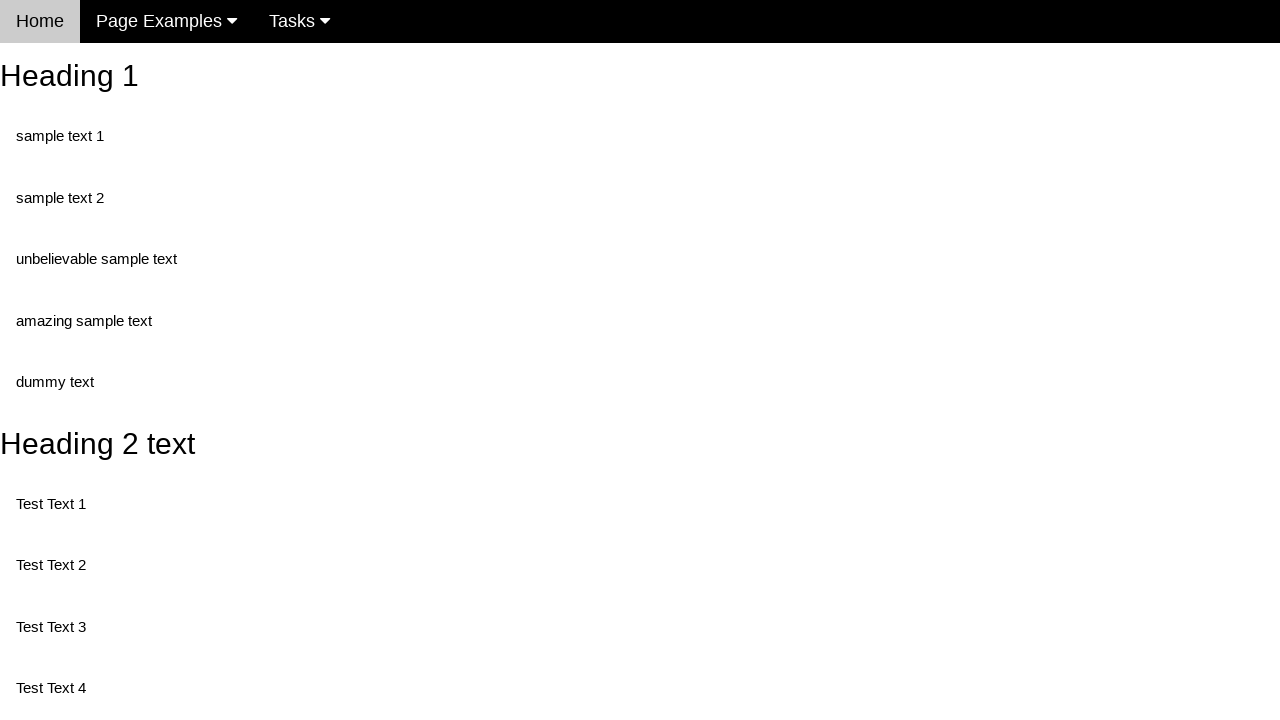

Checked element text content: 'Test Text 4'
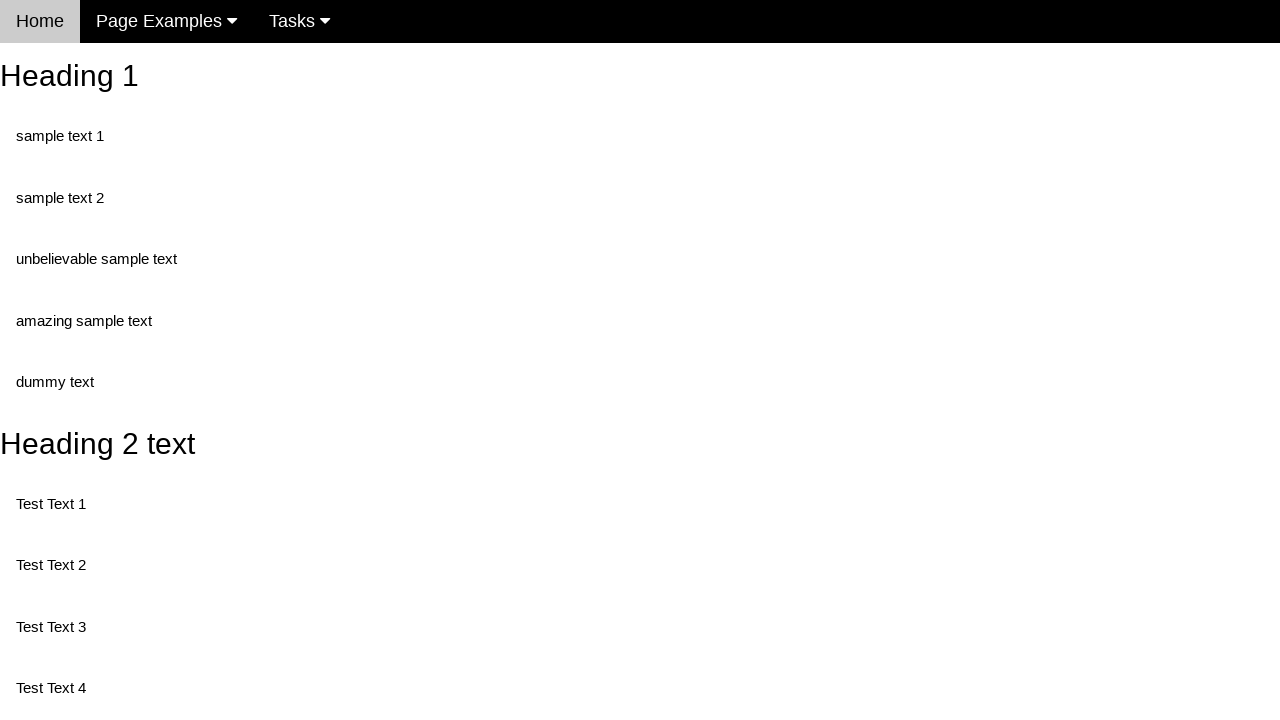

Verified element does not contain '190'
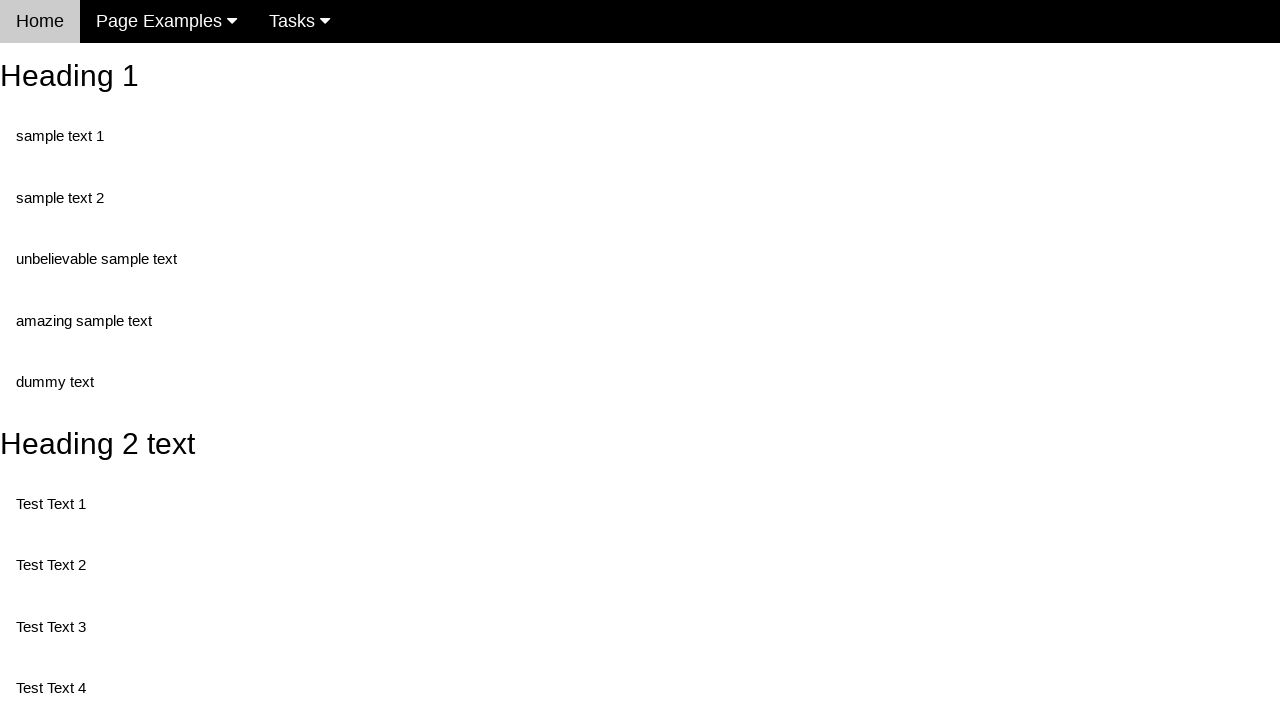

Checked element text content: 'Test Text 5'
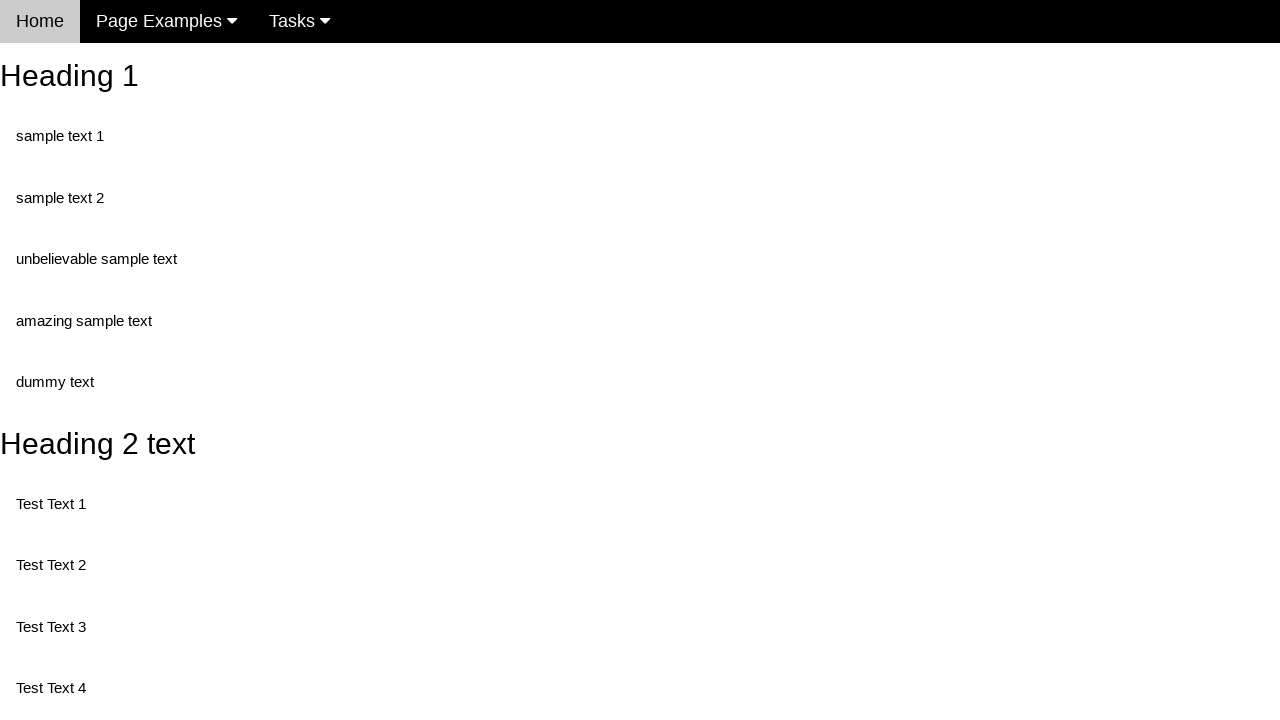

Verified element does not contain '190'
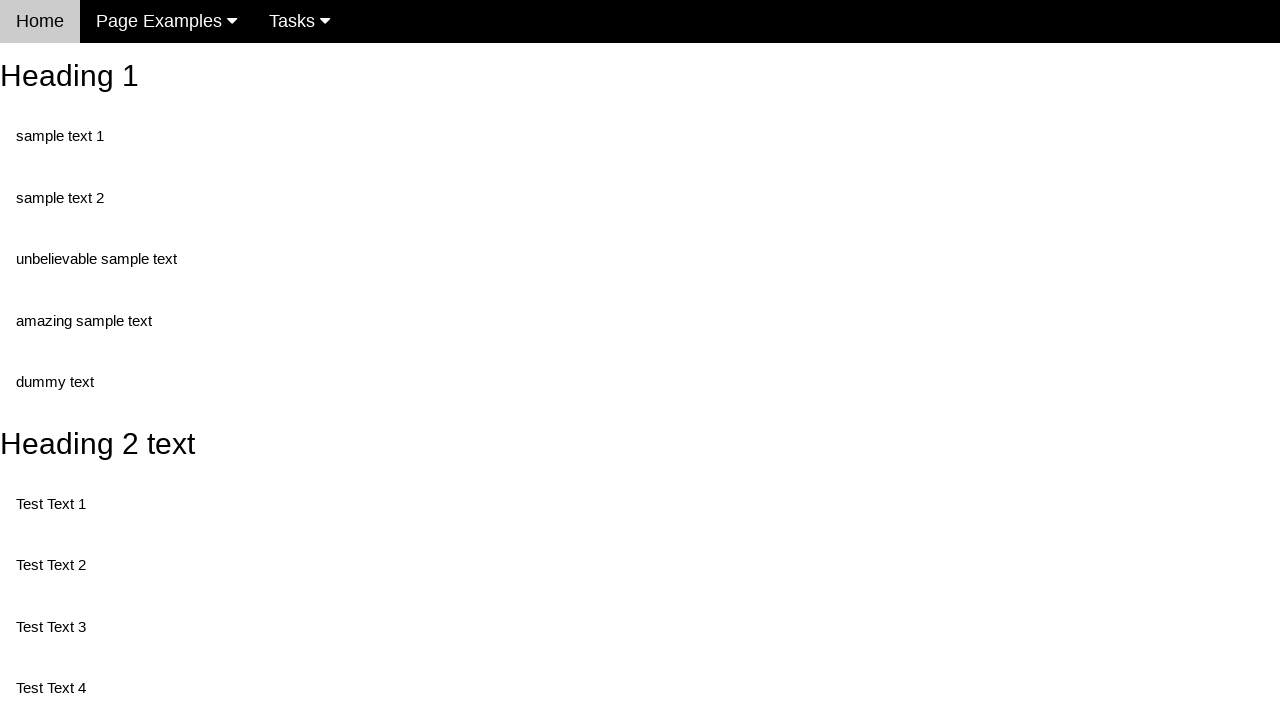

Checked element text content: 'Test Text 6'
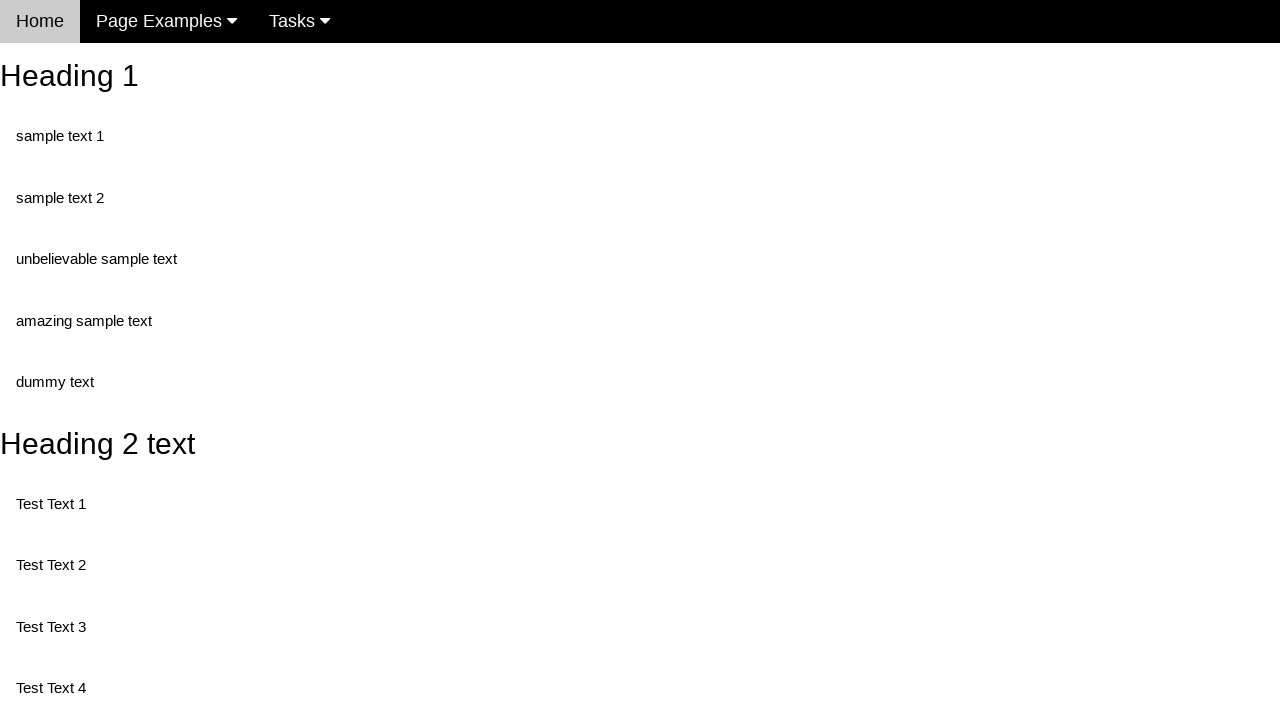

Verified element does not contain '190'
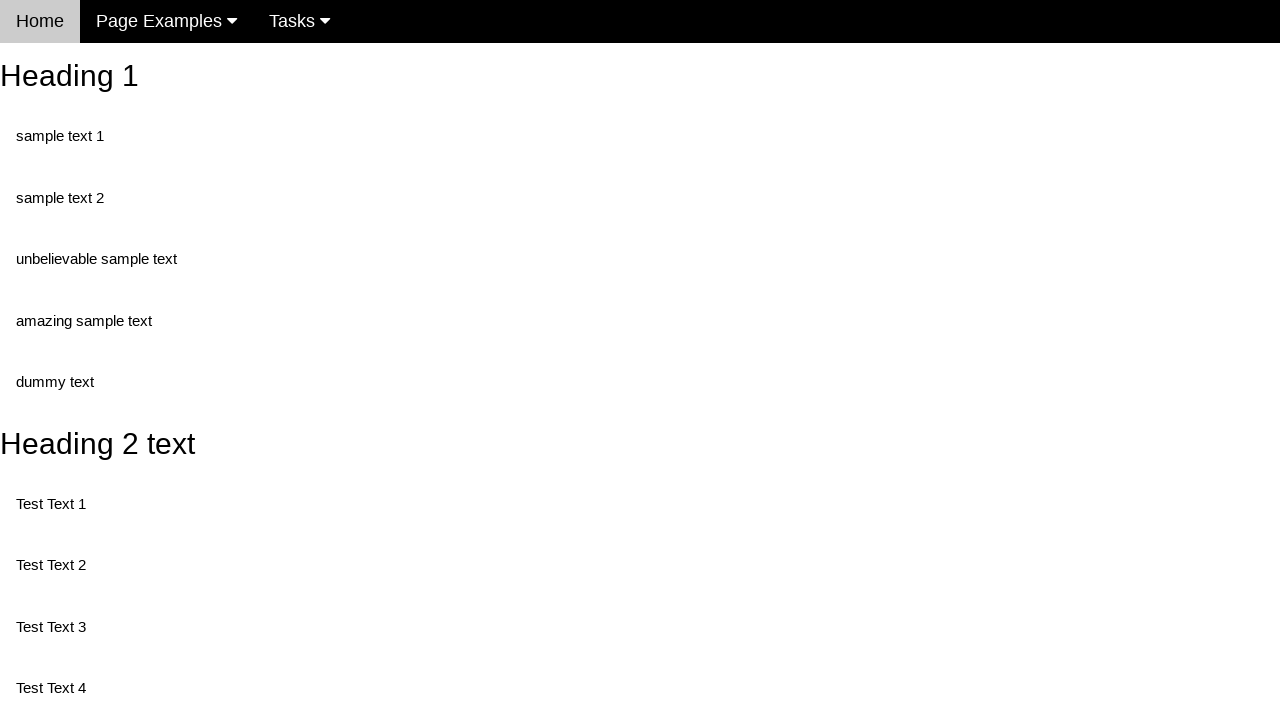

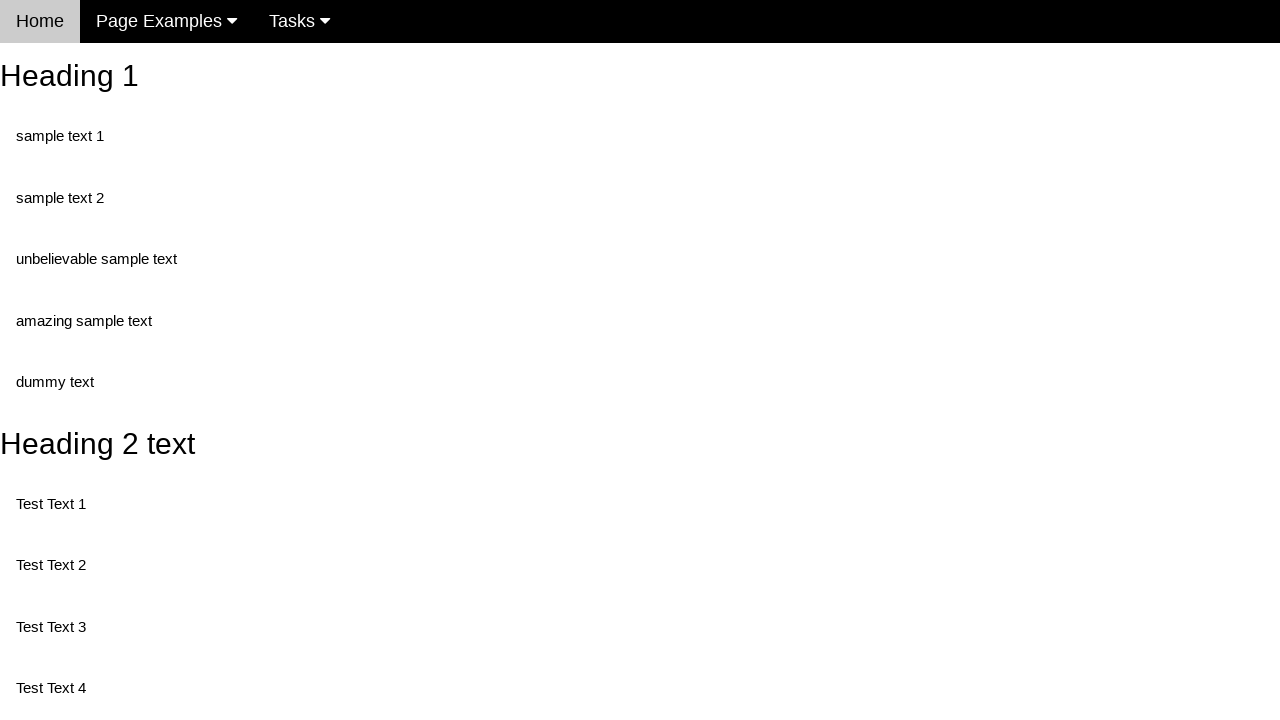